Navigates to jisilu.cn to extract the convertible bond median price by clicking through navigation menu to data section

Starting URL: https://www.jisilu.cn

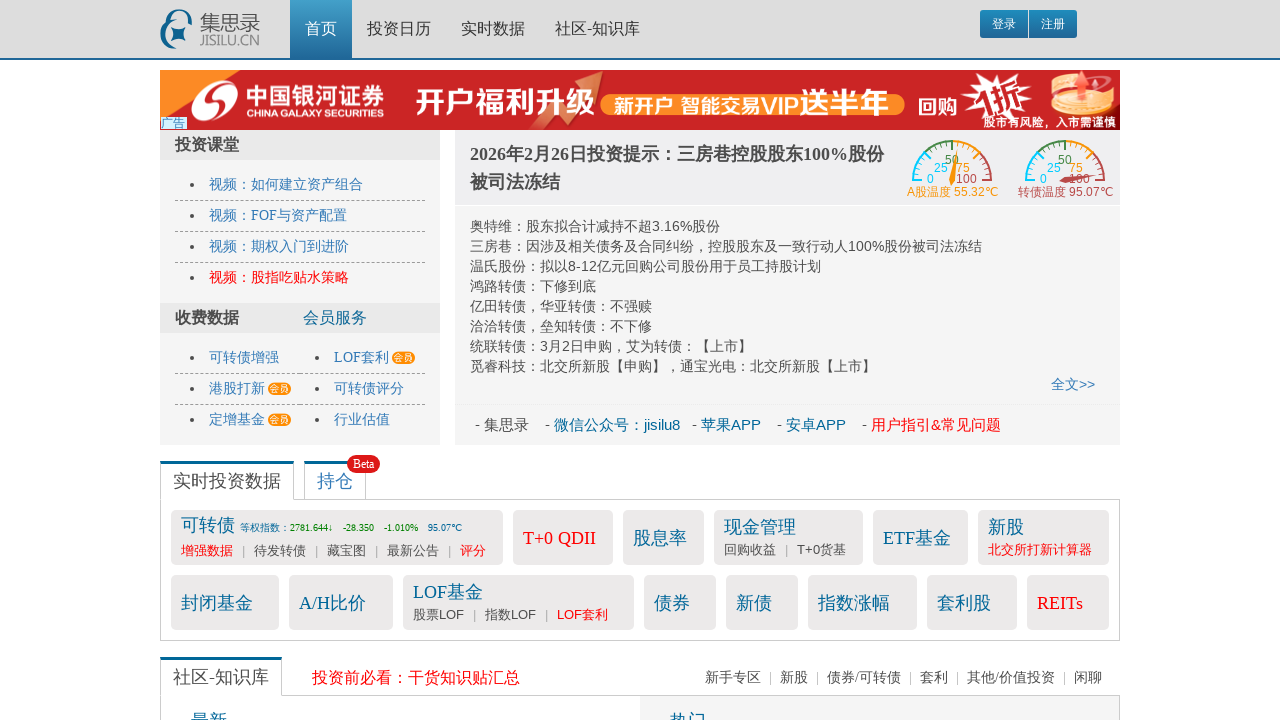

Clicked on data navigation menu at (493, 28) on #nav_data
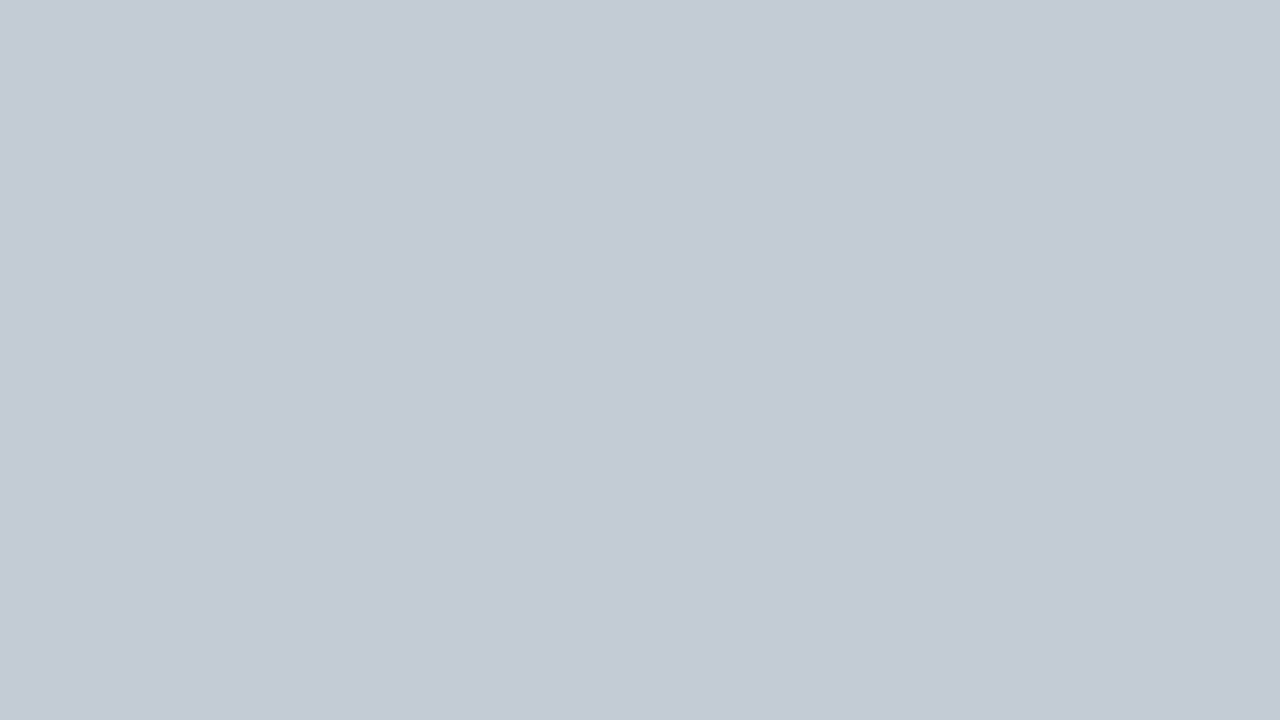

Clicked on convertible bond data link at (1021, 133) on xpath=/html/body/div/div/div[2]/div[2]/div[1]/div[3]/div[1]/div[1]/a
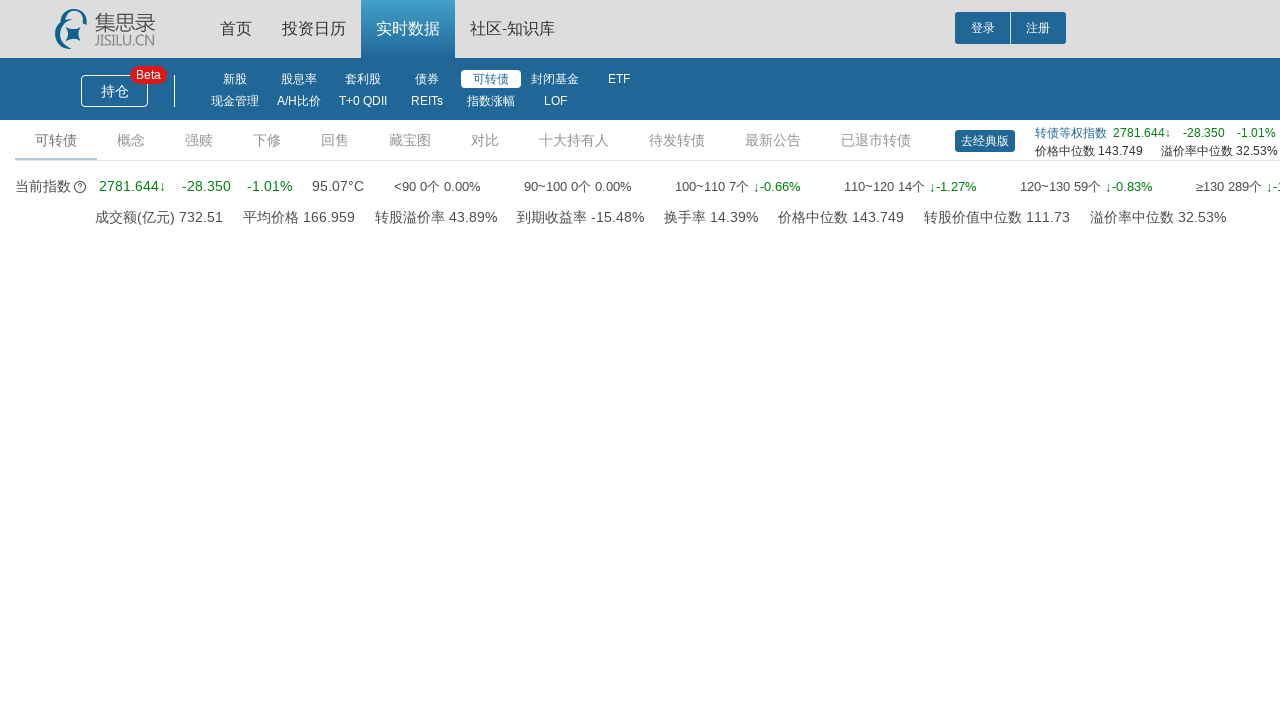

Waited for convertible bond median price value to load
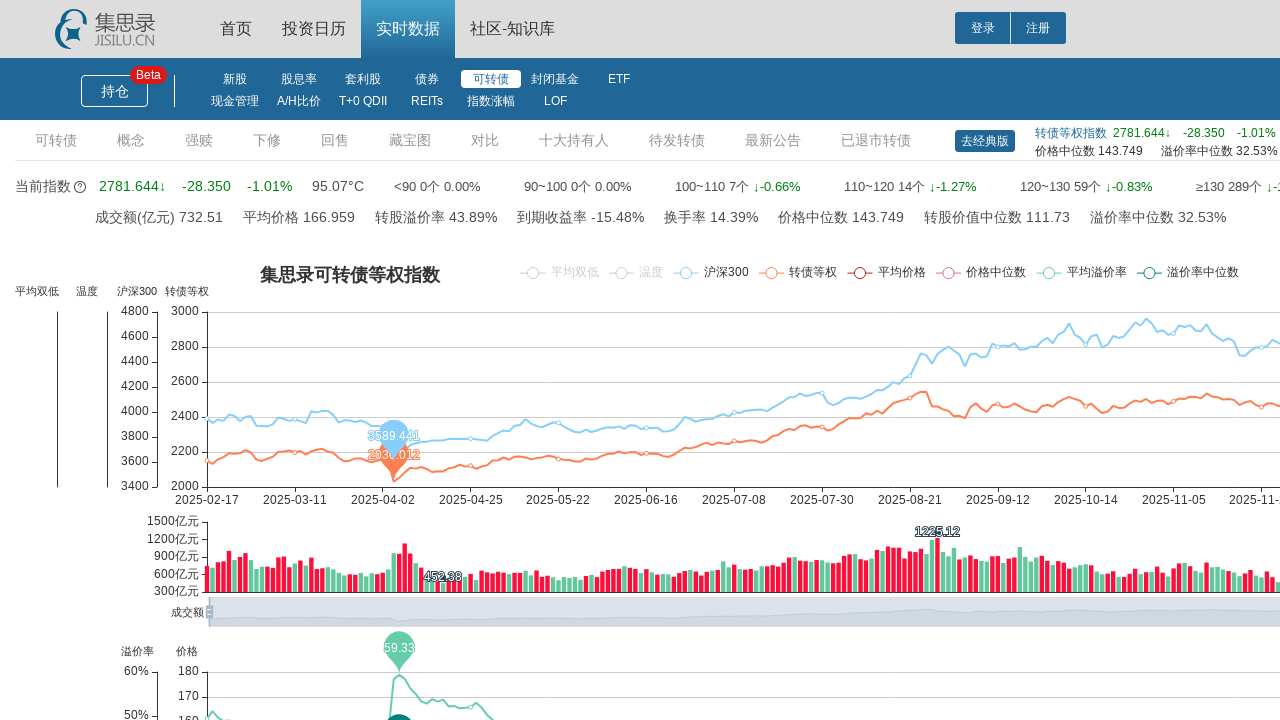

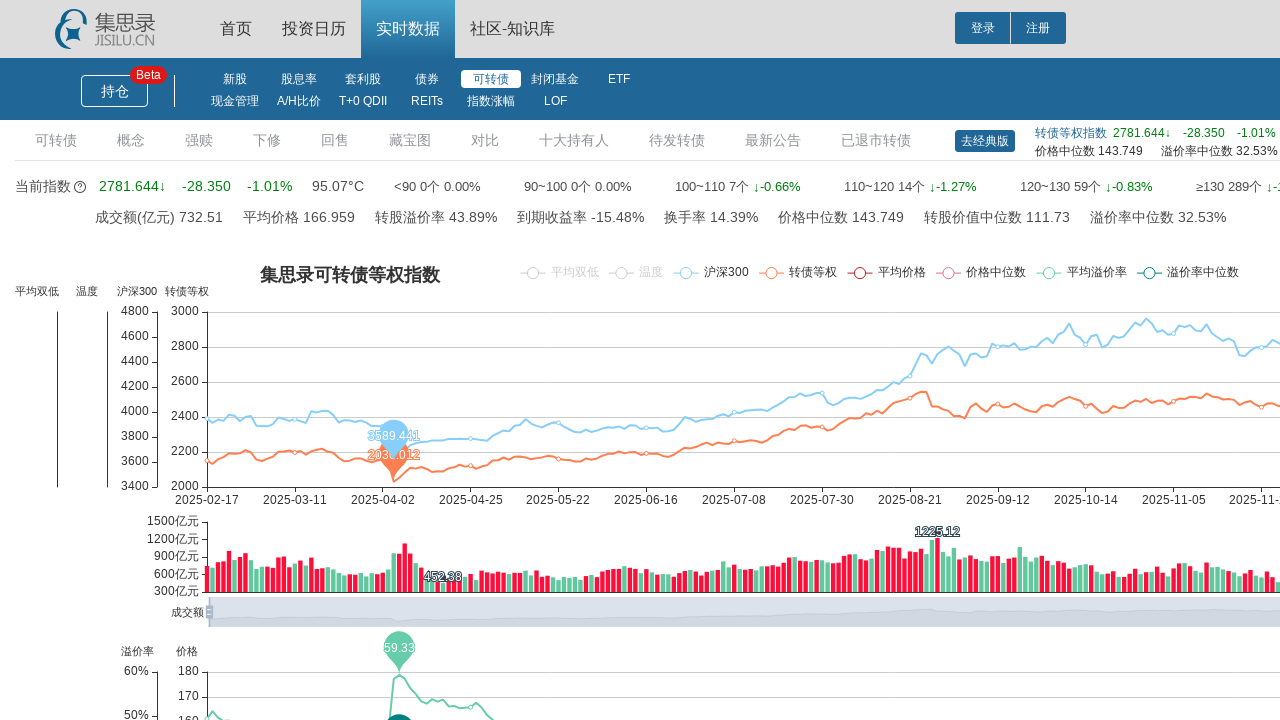